Tests date picker functionality by directly typing a date and then using the calendar widget to navigate and select a specific date.

Starting URL: https://testautomationpractice.blogspot.com/

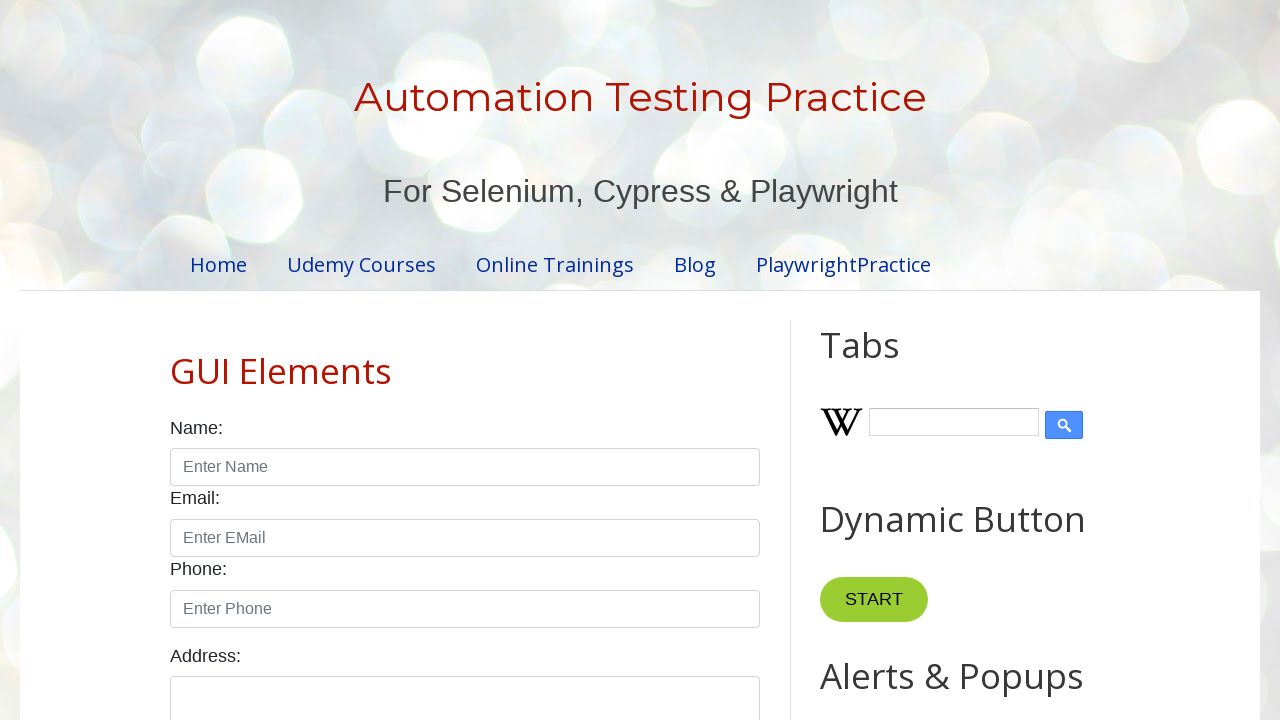

Scrolled date picker input into view
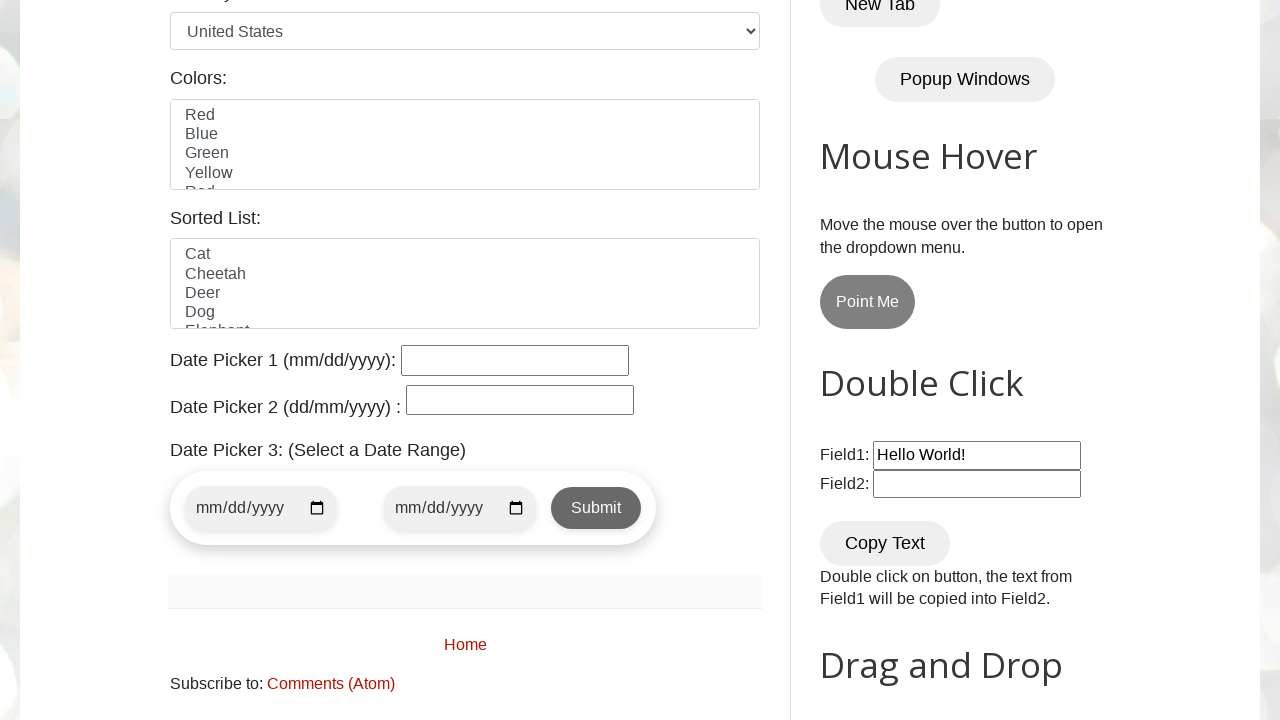

Clicked date picker input to open at (515, 360) on xpath=//input[@id="datepicker"]
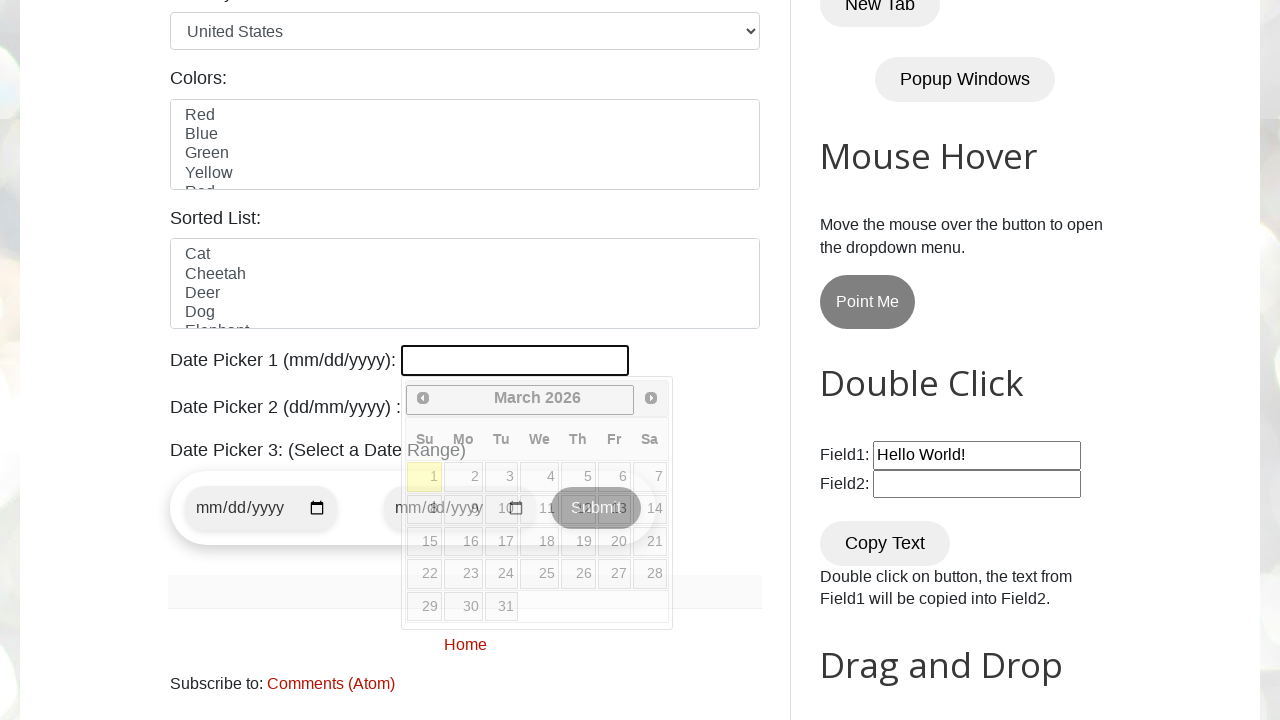

Typed date '12/12/2023' directly into date picker
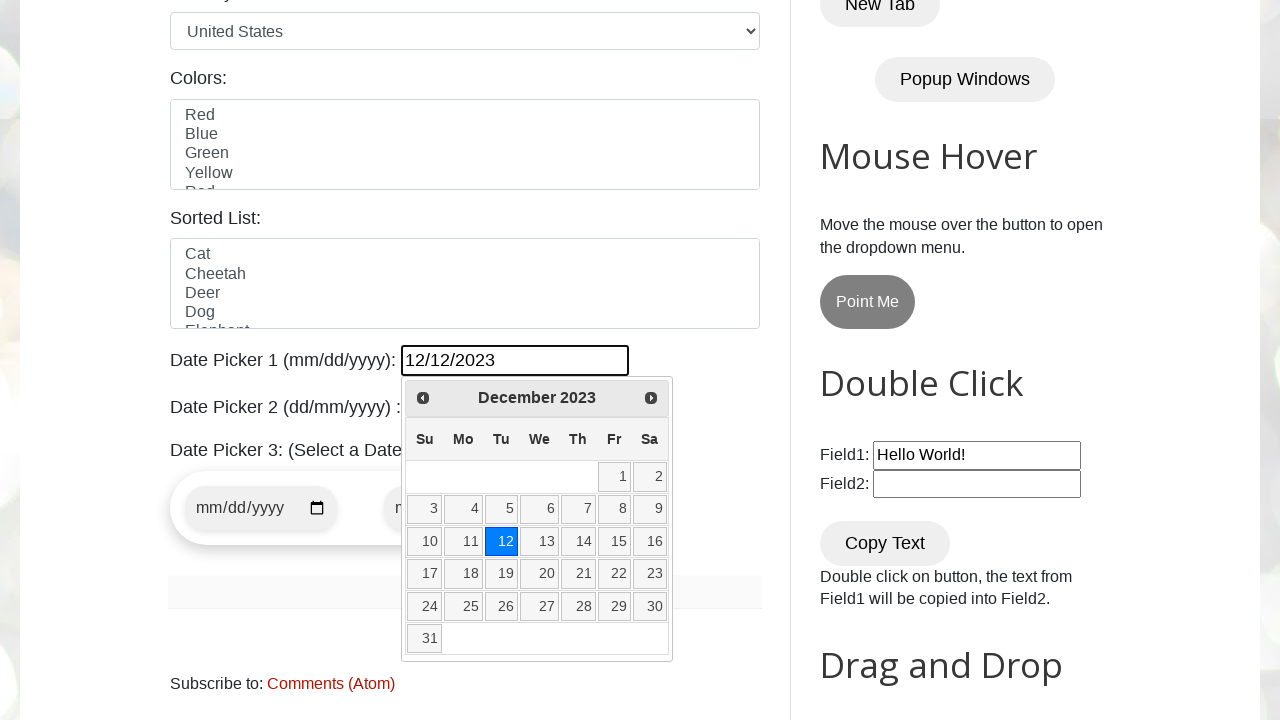

Clicked date picker again to open calendar widget at (515, 360) on xpath=//input[@id="datepicker"]
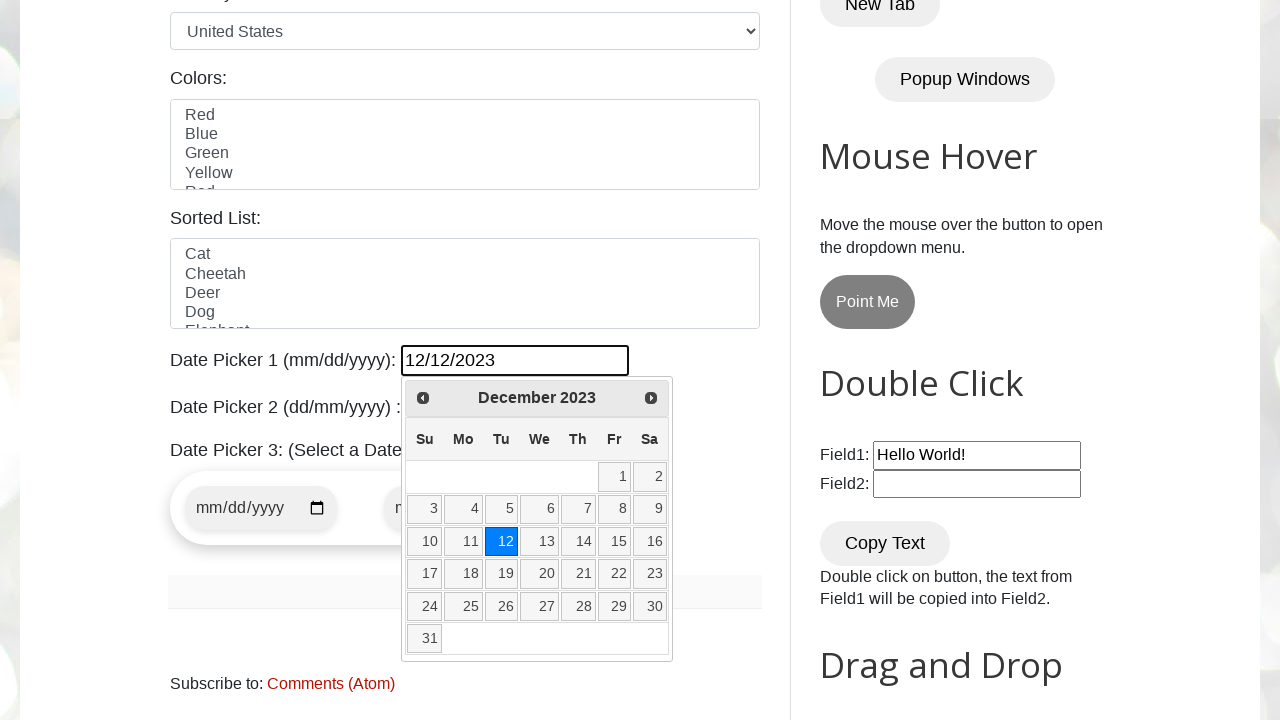

Clicked Next button to navigate calendar (currently viewing December 2023) at (651, 398) on [title="Next"]
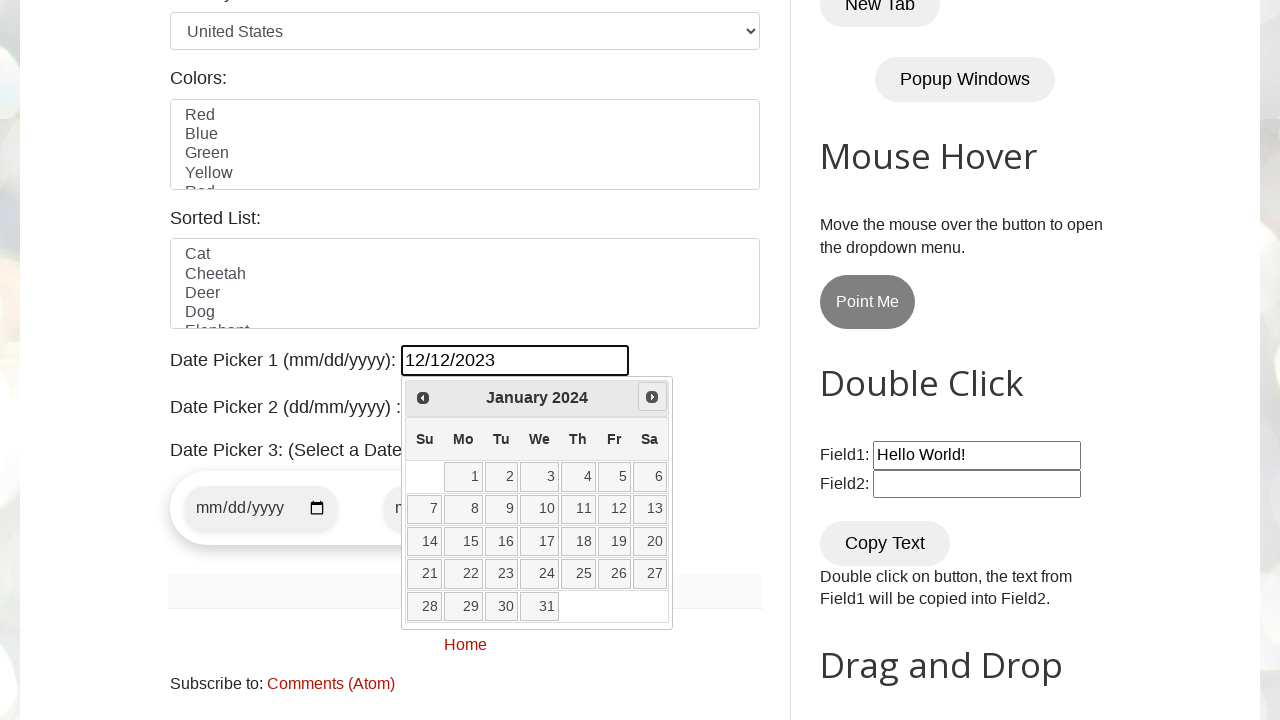

Clicked Next button to navigate calendar (currently viewing January 2024) at (652, 397) on [title="Next"]
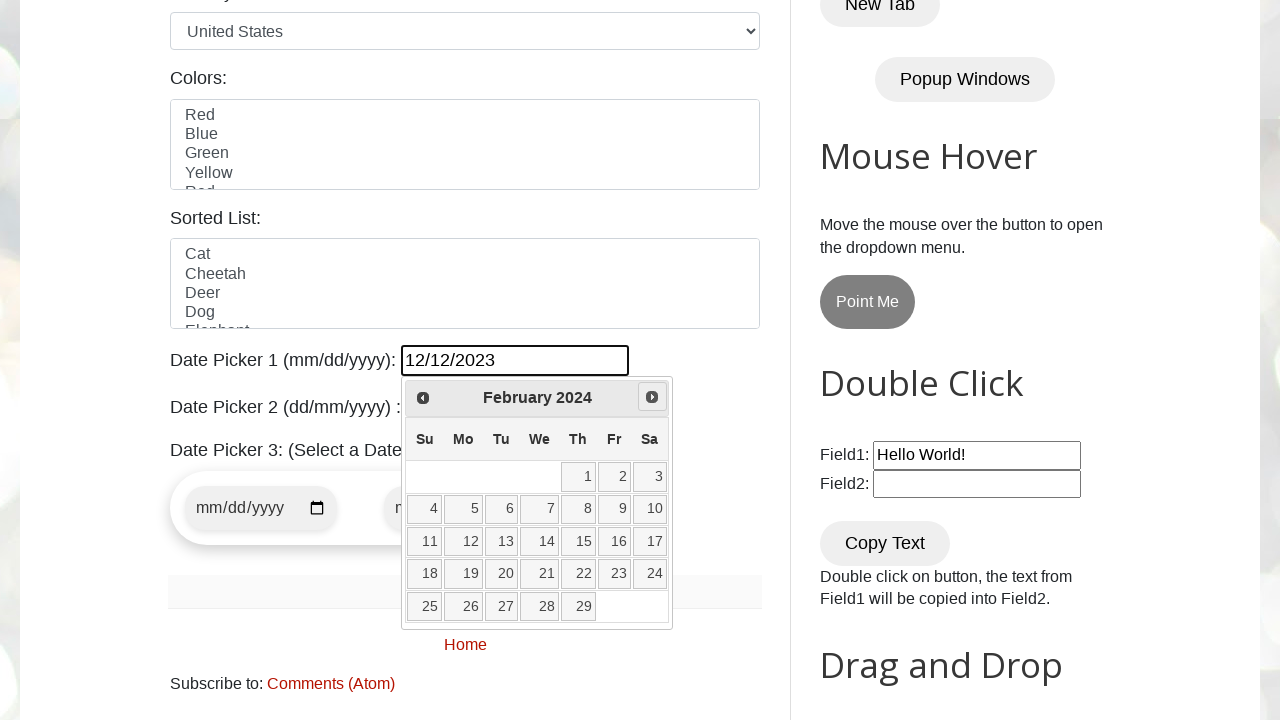

Clicked Next button to navigate calendar (currently viewing February 2024) at (652, 397) on [title="Next"]
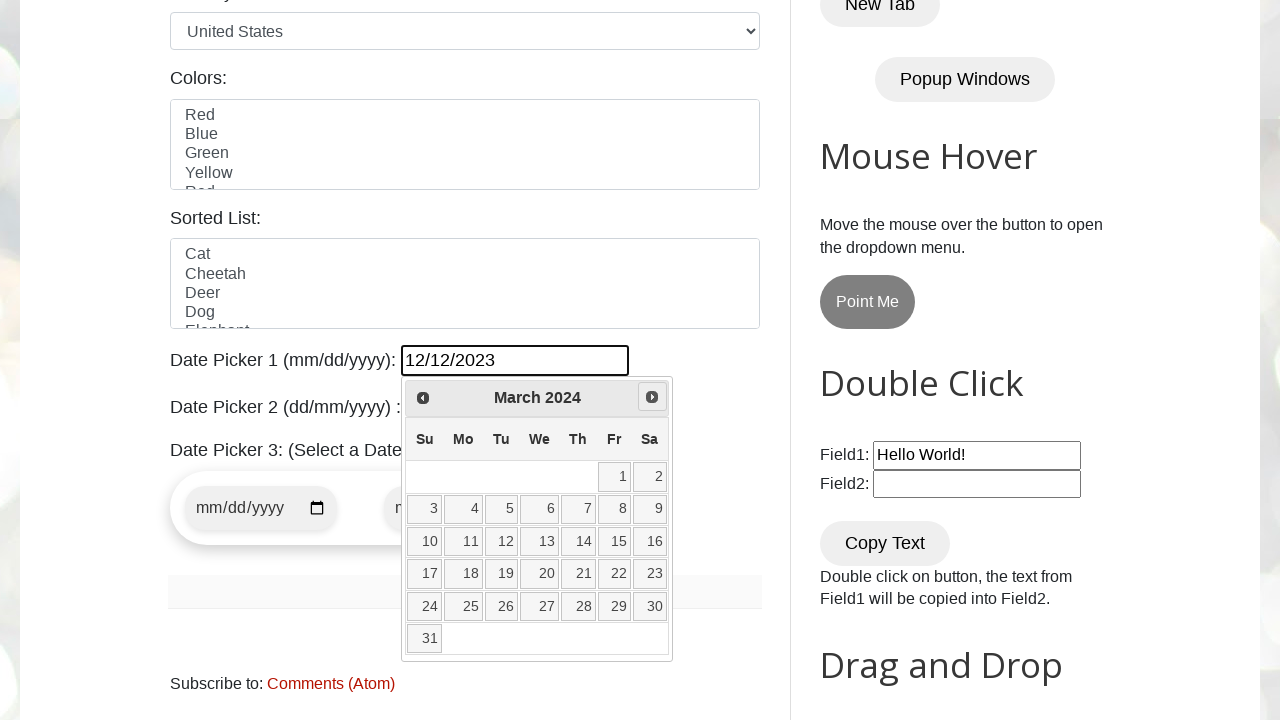

Reached target month March 2024 in calendar
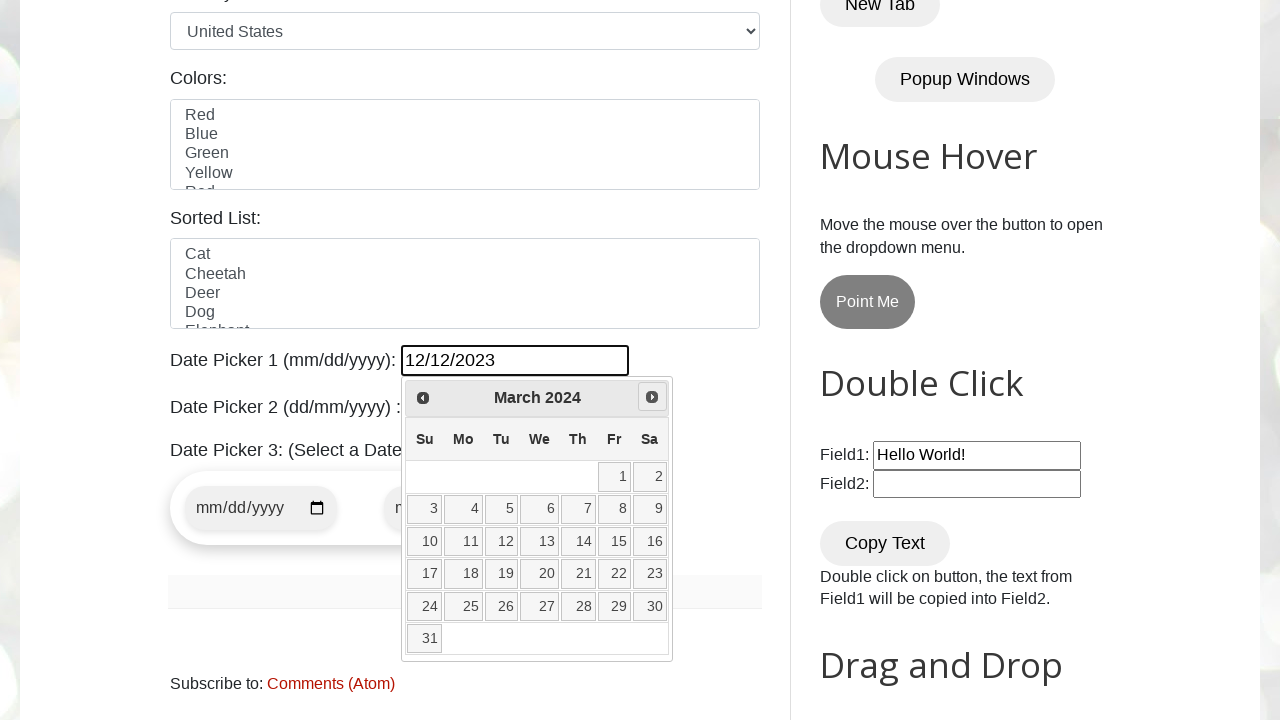

Clicked day 15 in calendar to select the date at (614, 542) on //a[@class='ui-state-default'][text()='15']
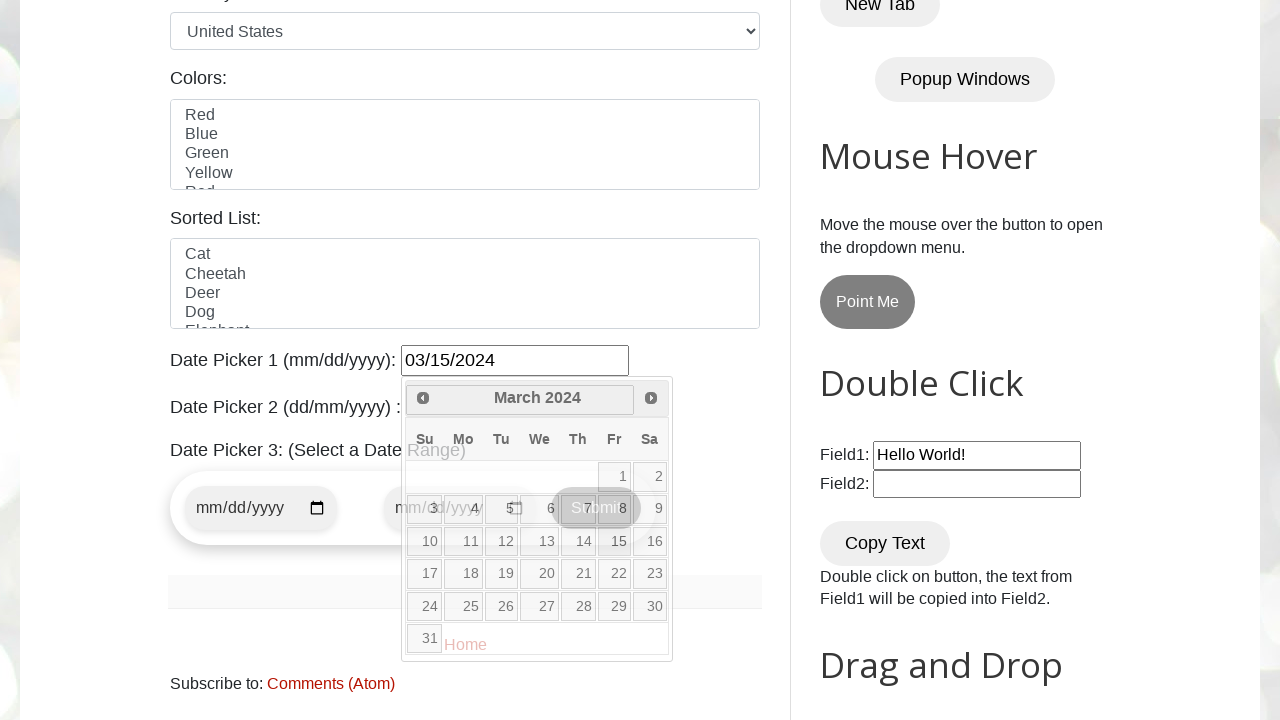

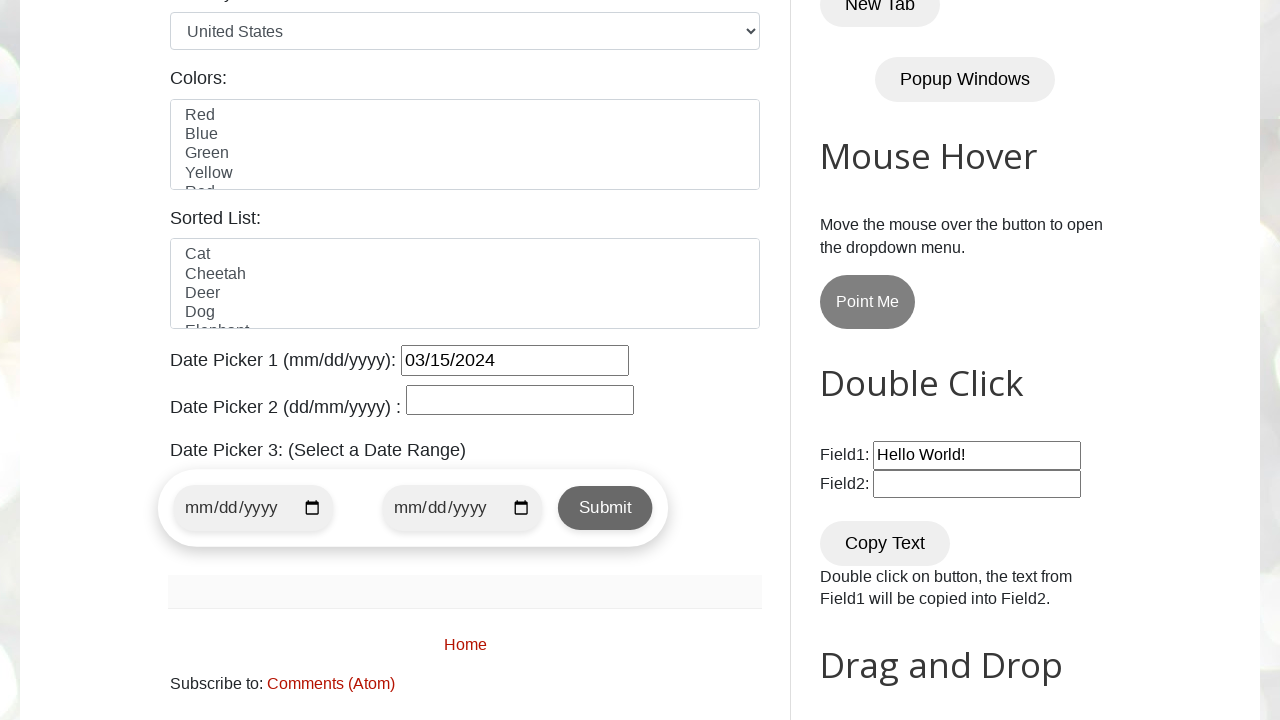